Tests dropdown selection by selecting Option 2 from a dropdown menu

Starting URL: https://the-internet.herokuapp.com/dropdown

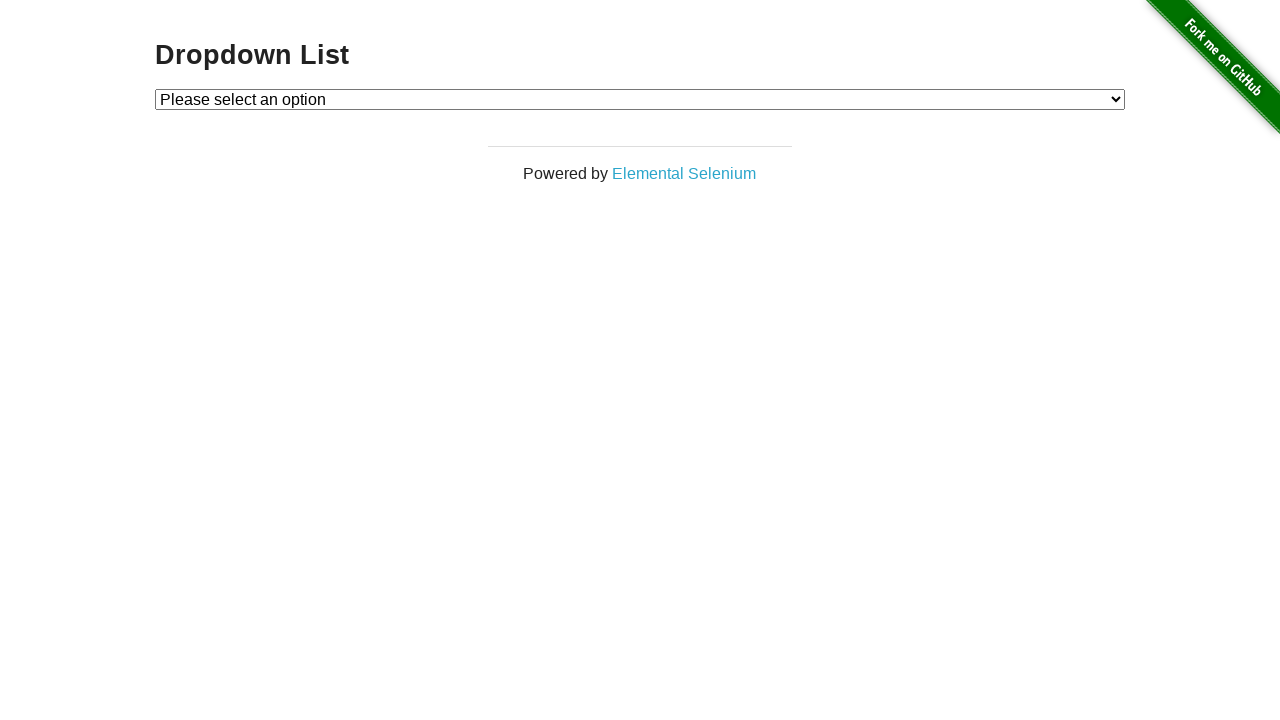

Navigated to dropdown test page
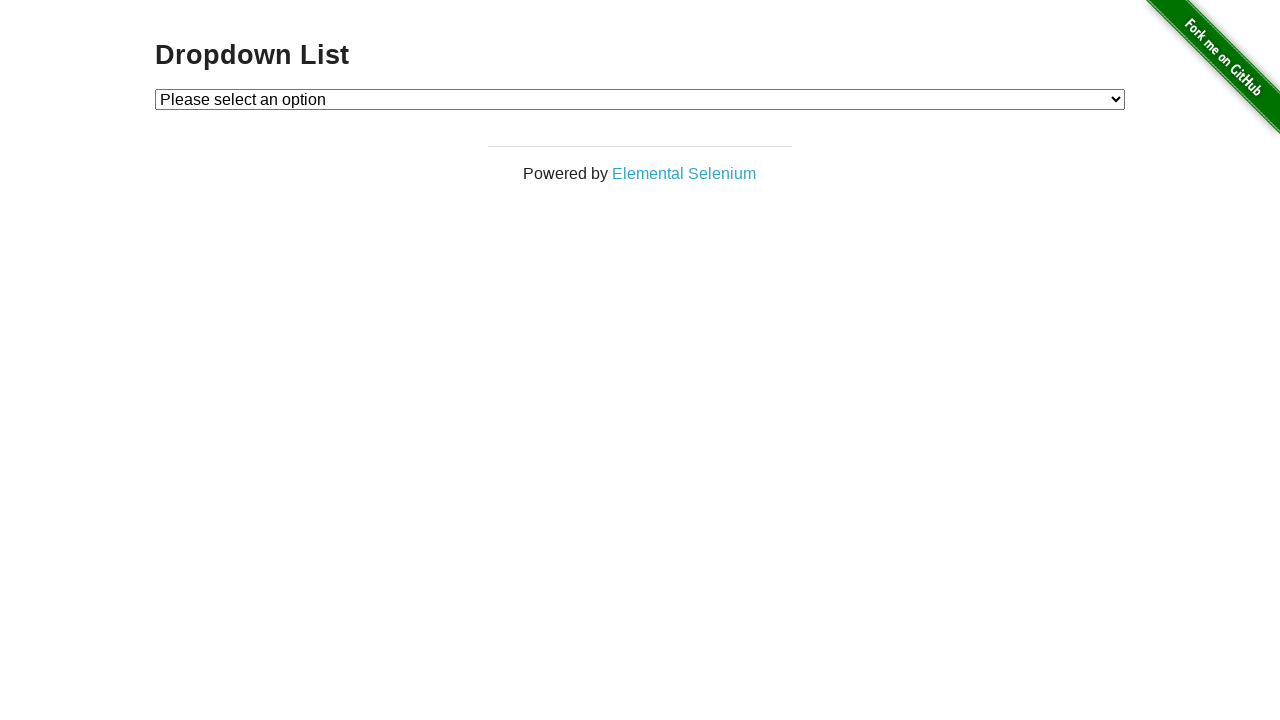

Selected Option 2 from dropdown menu on #dropdown
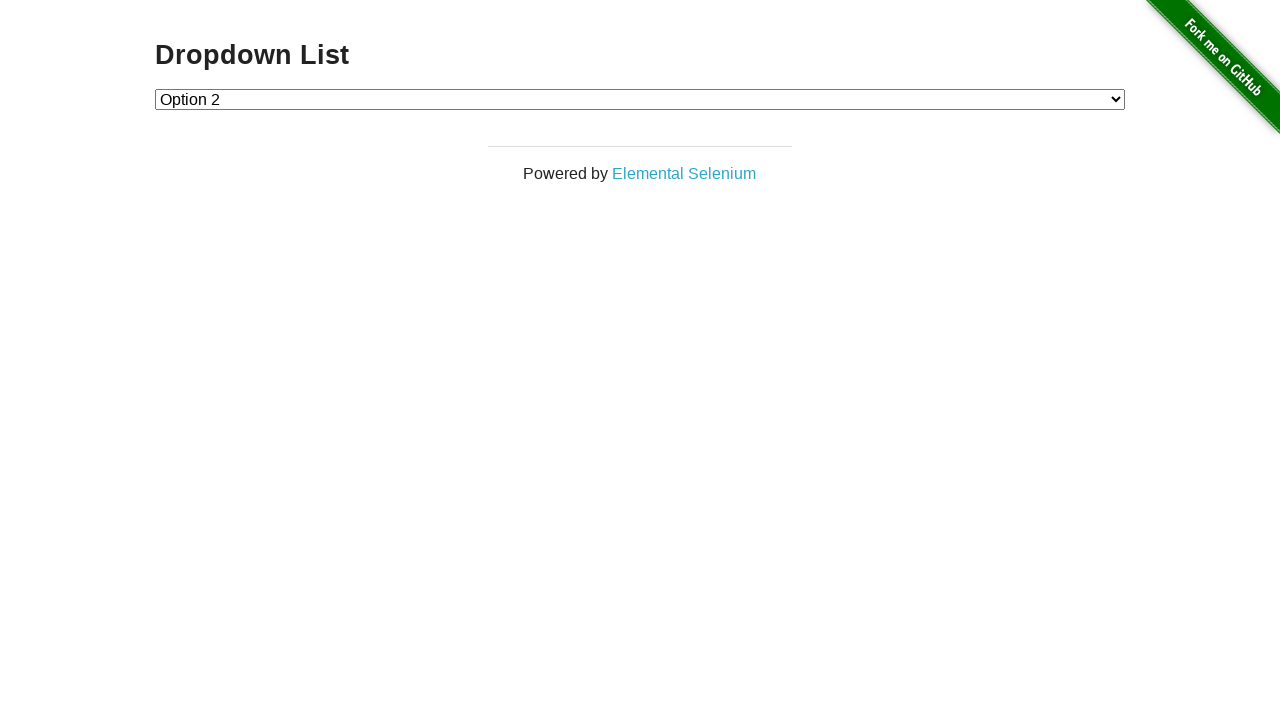

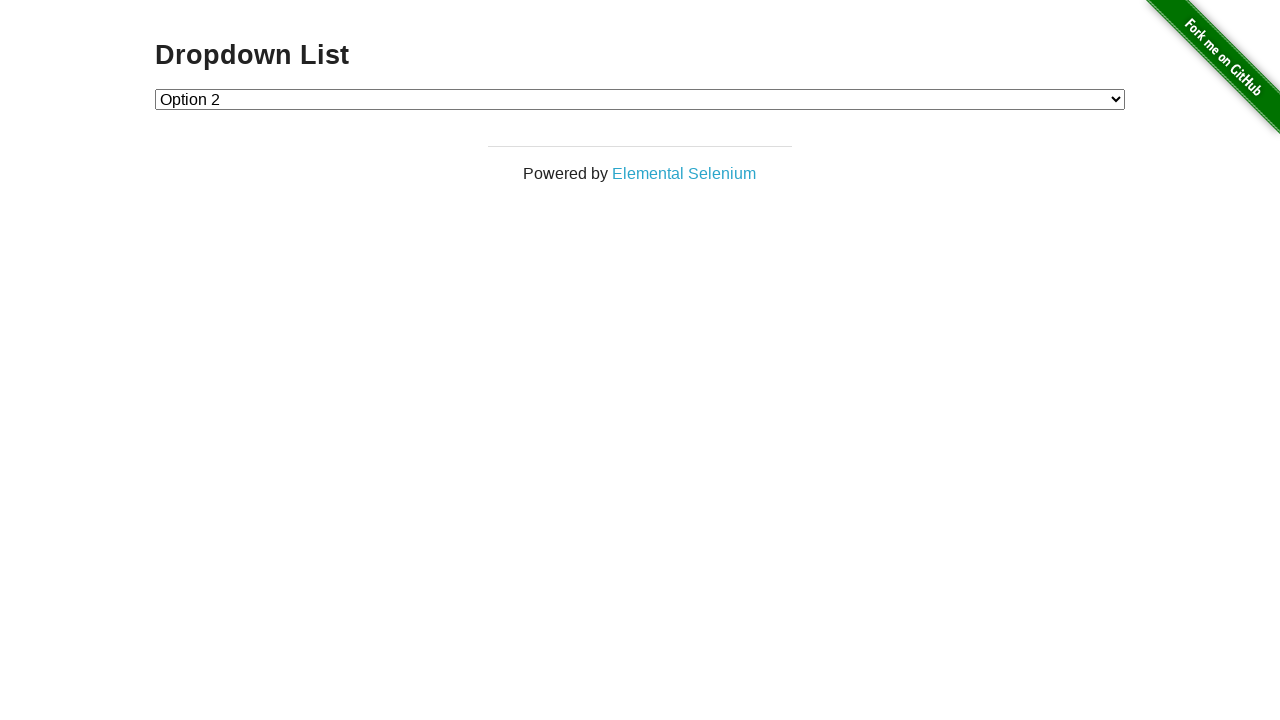